Clicks on the language dropdown menu and reads the available language options

Starting URL: https://kubernetes.io/

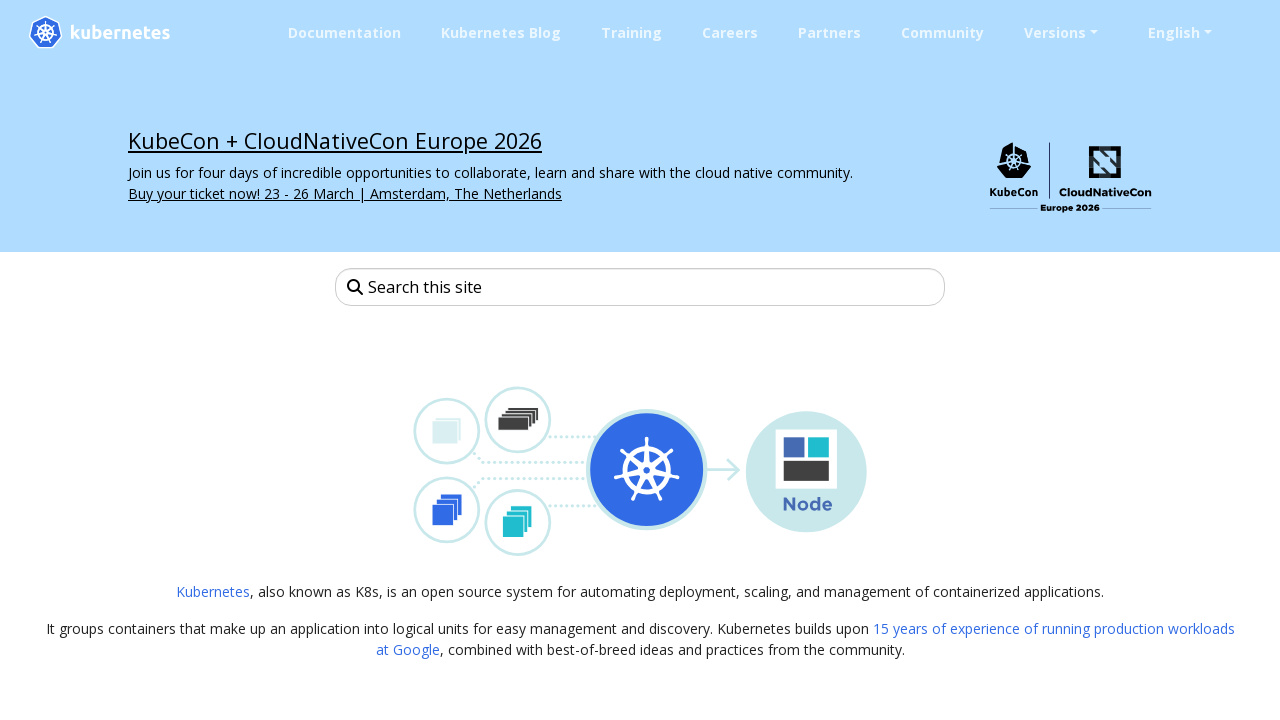

Waited for language dropdown menu link to be present
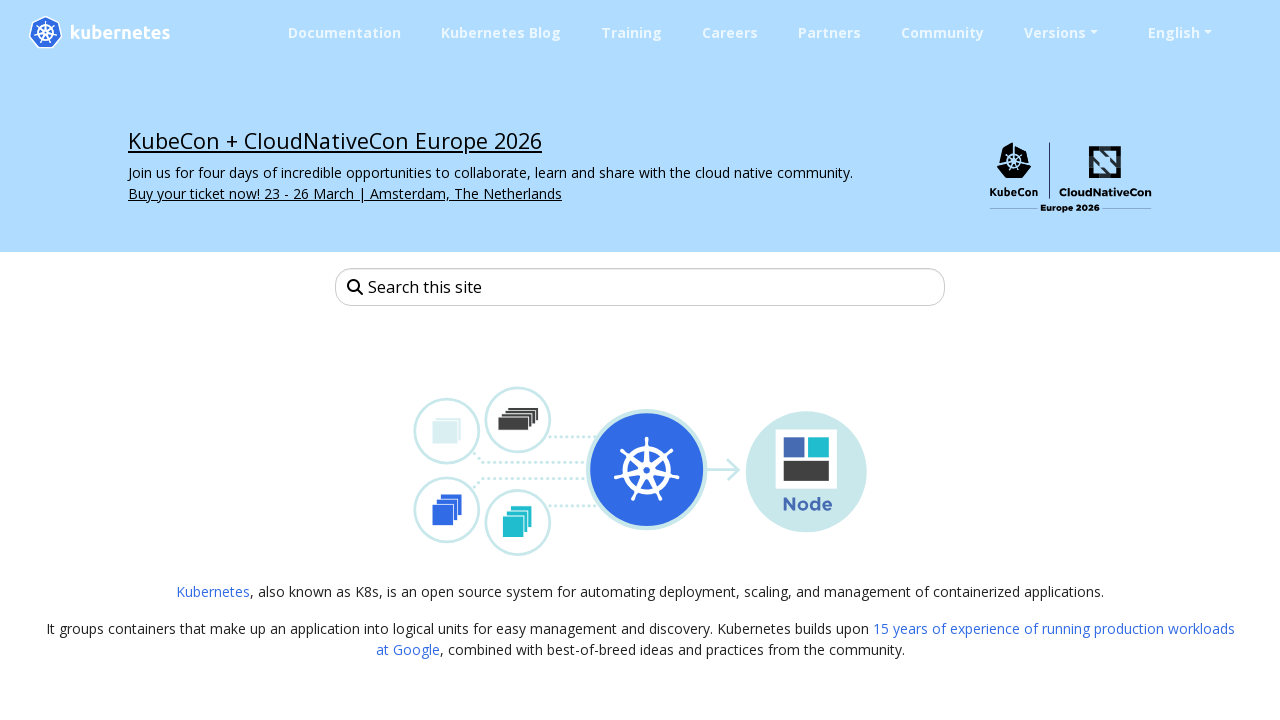

Clicked on the language dropdown menu link at (1190, 32) on #navbarDropdownMenuLink
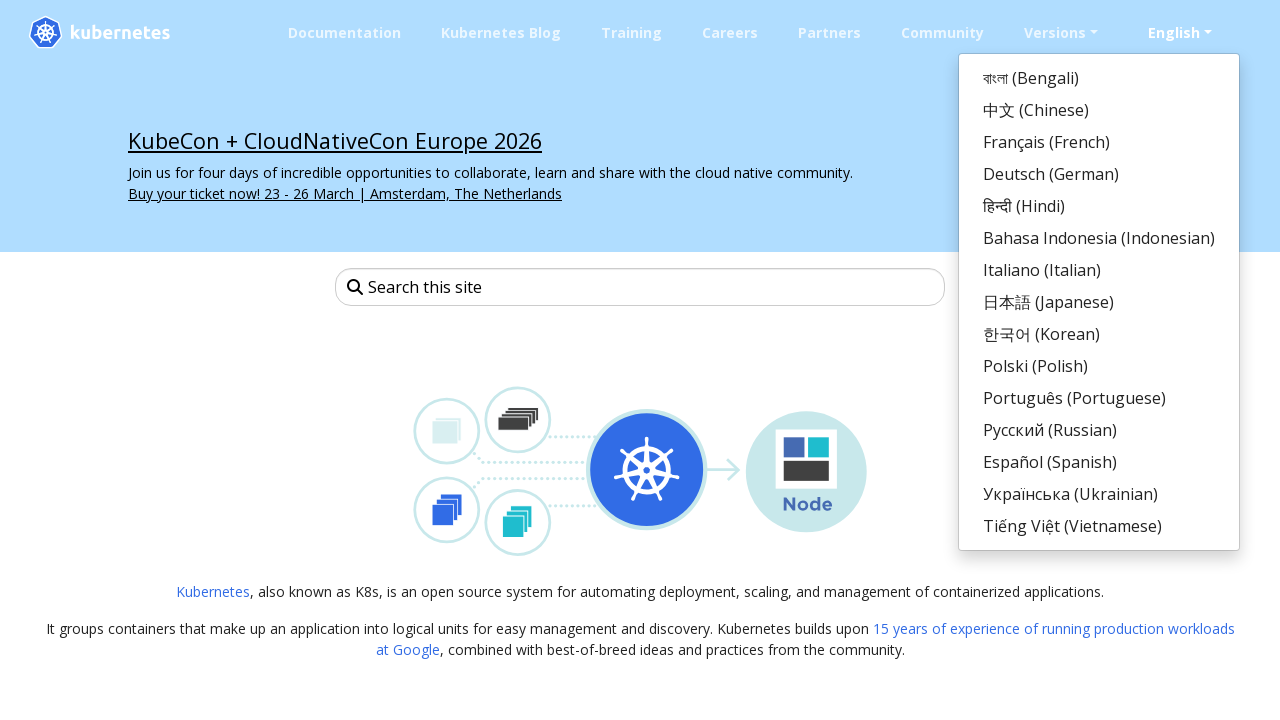

Language dropdown menu appeared and is now visible
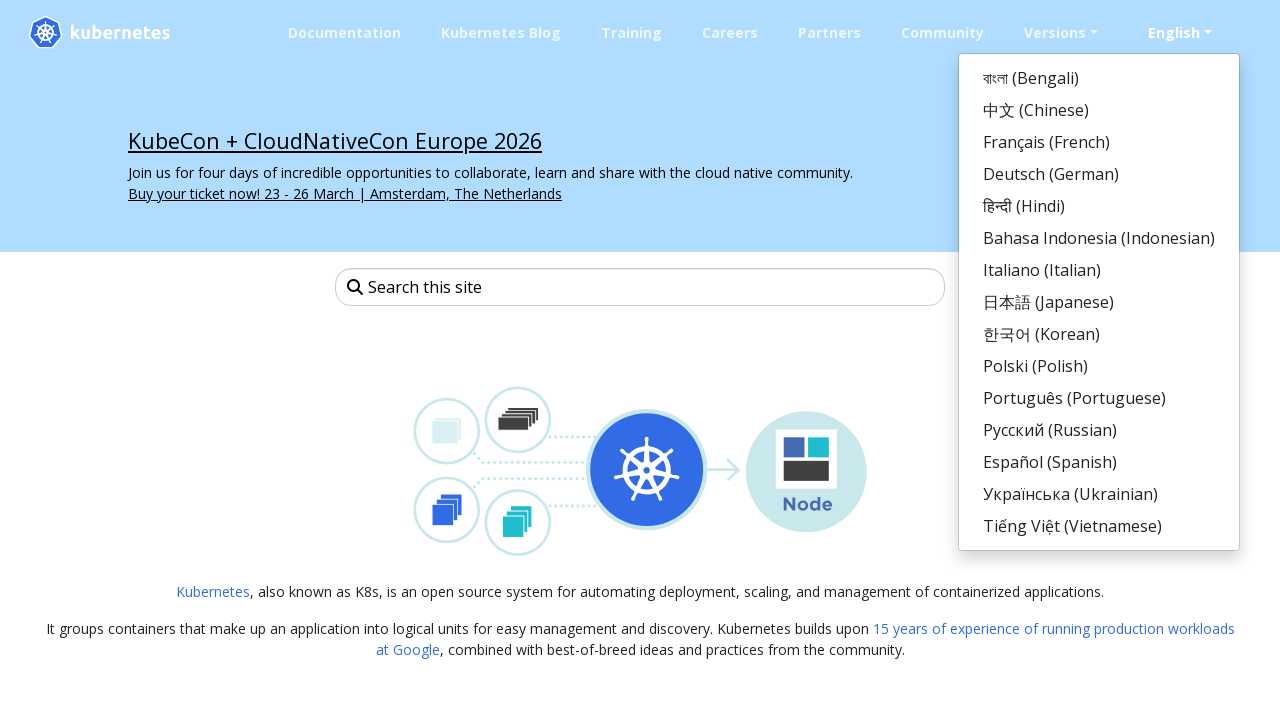

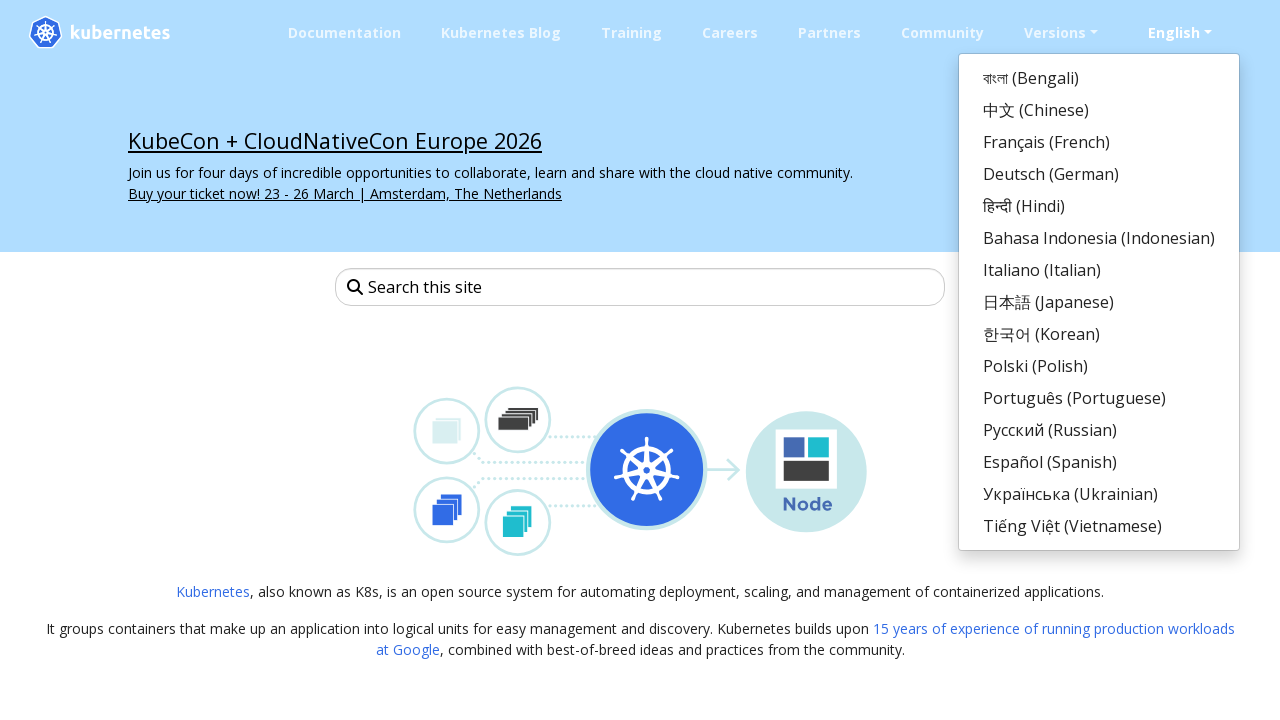